Tests a fake WhatsApp chat generator by entering a profile name, adding messages from different senders, and interacting with the chat generation interface.

Starting URL: https://fakeinfo.net/fake-whatsapp-chat-generator

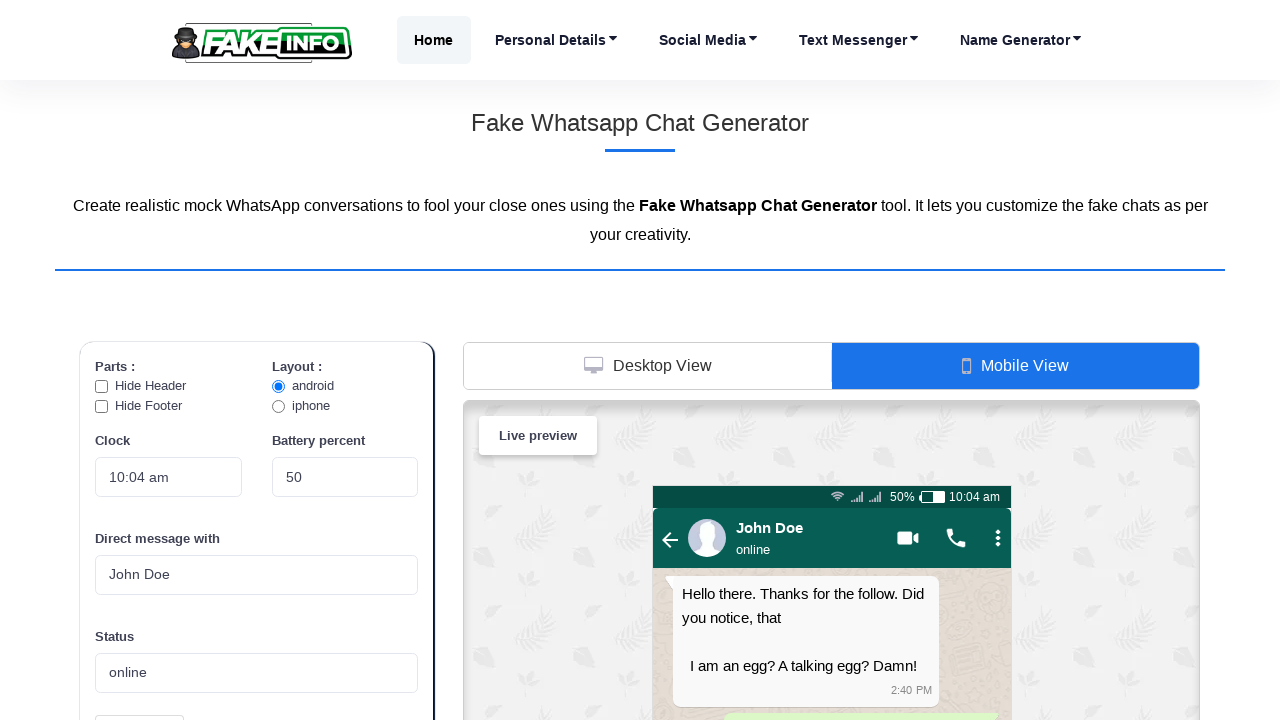

Cleared profile 1 name field on #profile1_name
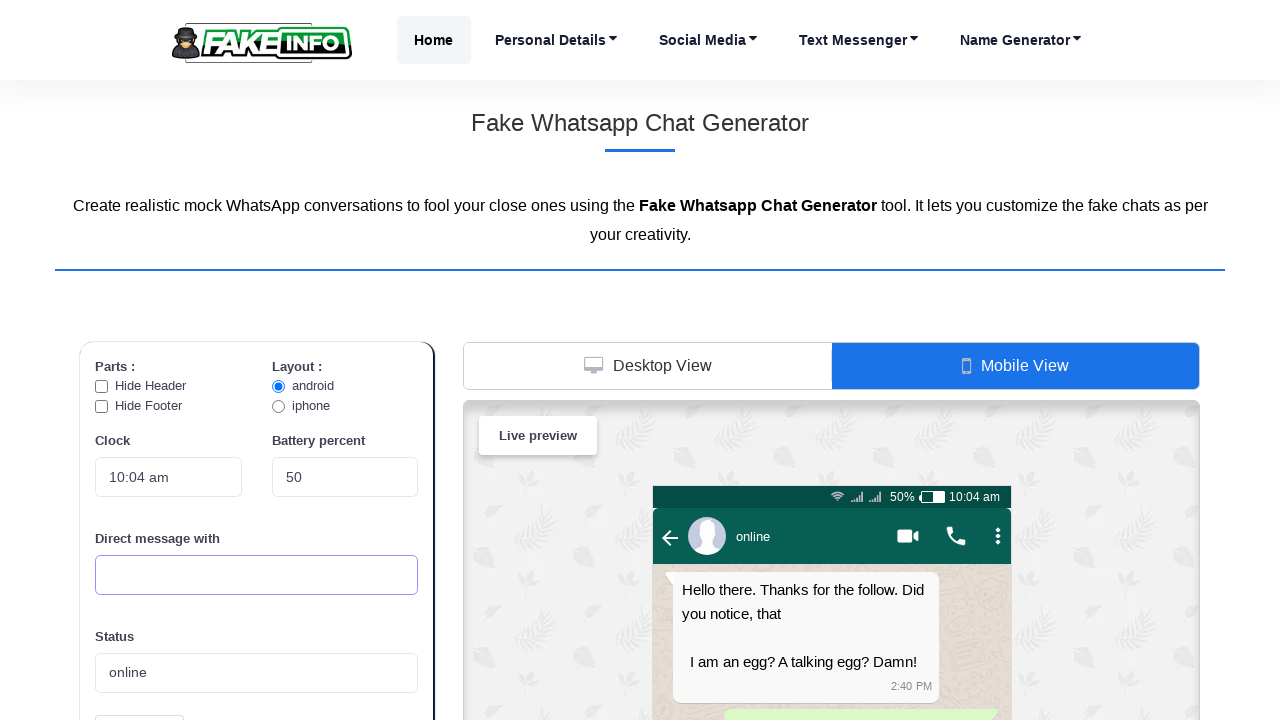

Filled profile 1 name with 'Sarah Johnson' on #profile1_name
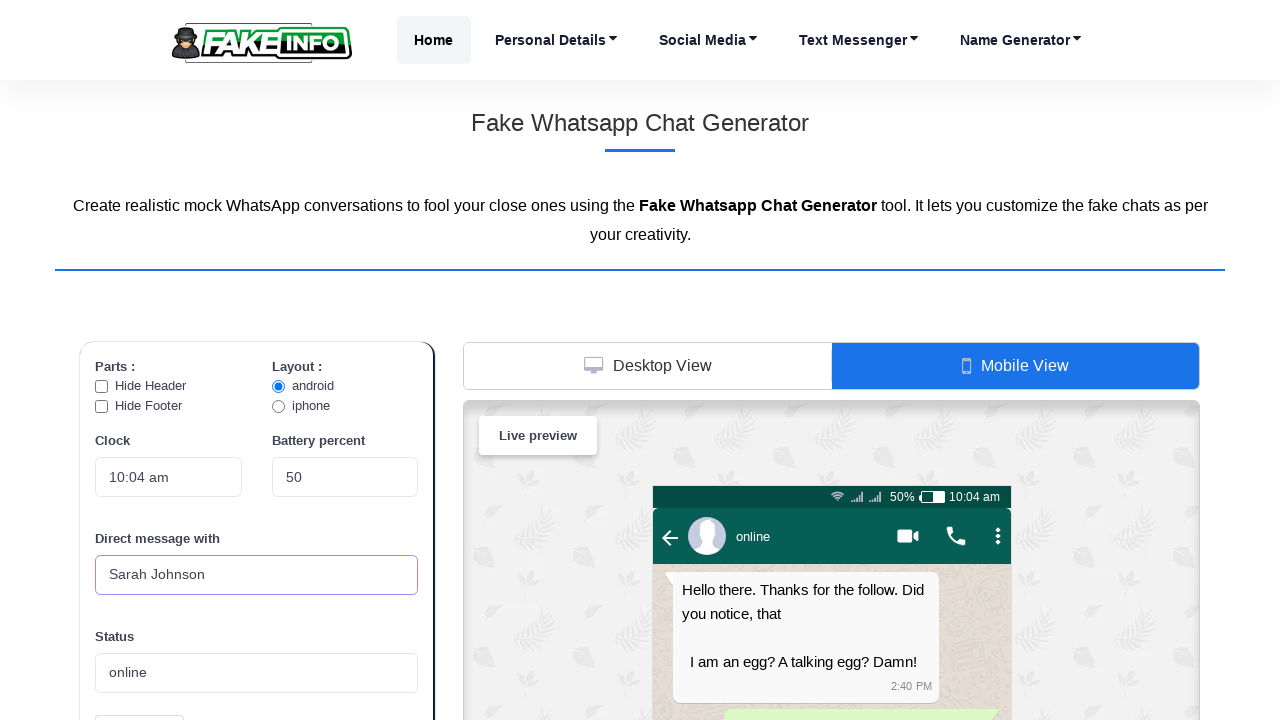

Clicked sender 1 (first person) tab at (140, 699) on #options > div:nth-child(3) > div > div > ul > li:nth-child(1) > a
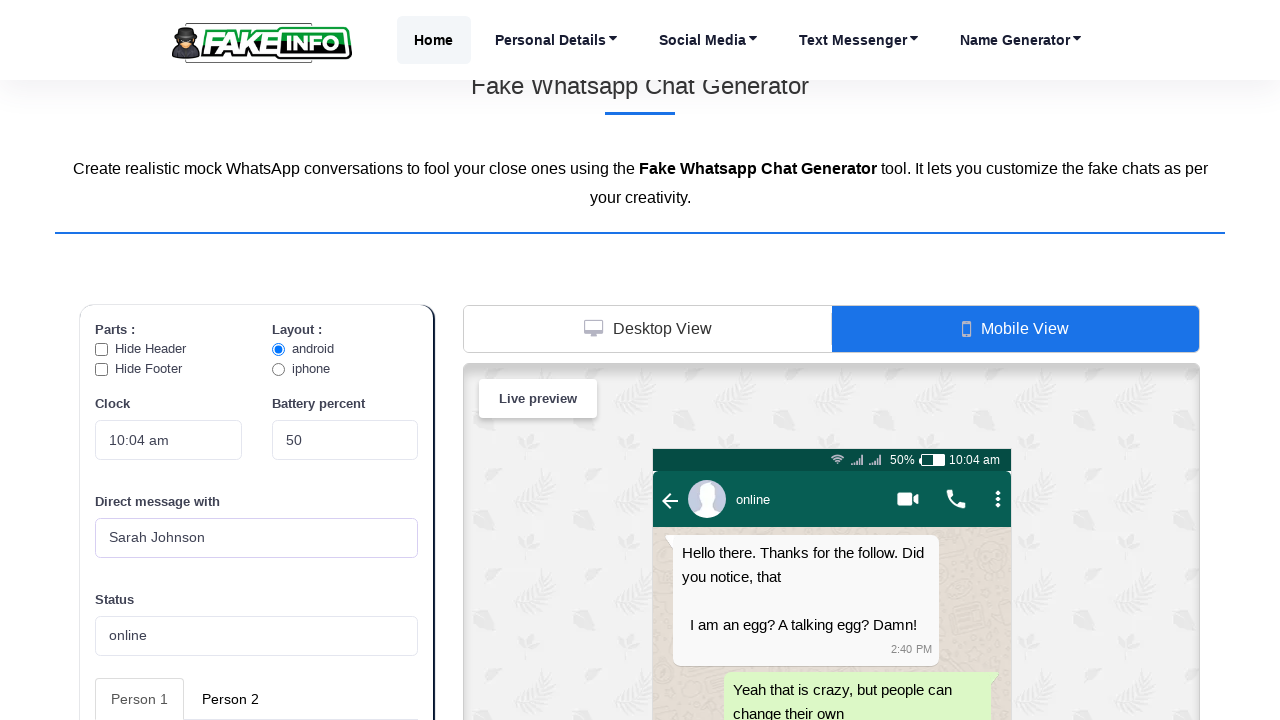

Message field for sender 1 became visible
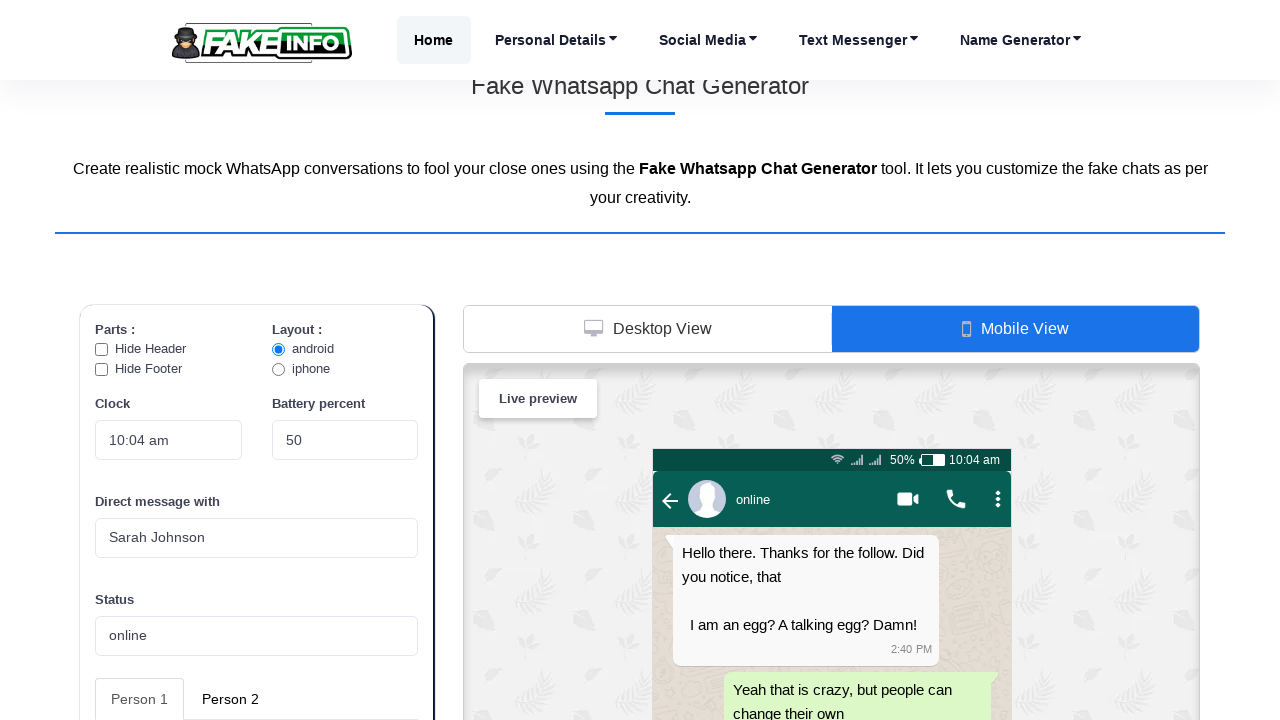

Filled sender 1 message with 'Hey, how are you doing today?' on #profile1_message
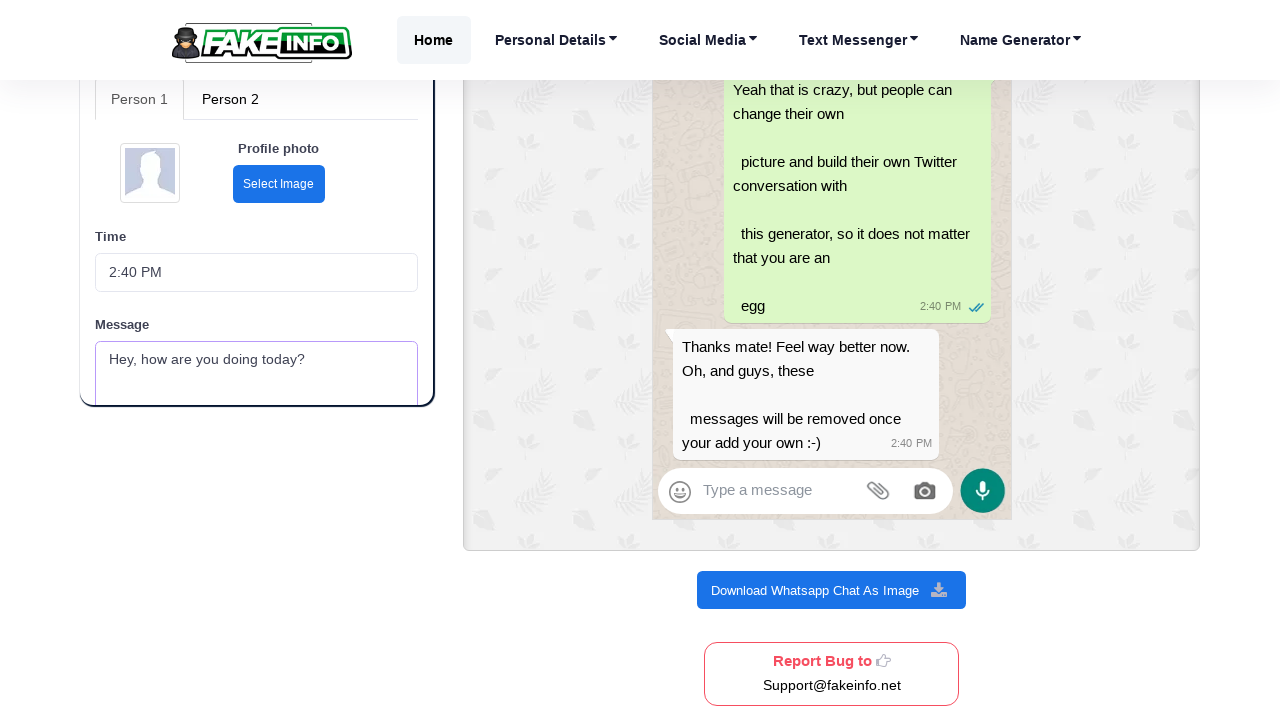

Clicked send button for sender 1 at (160, 371) on #tab-person1 > button
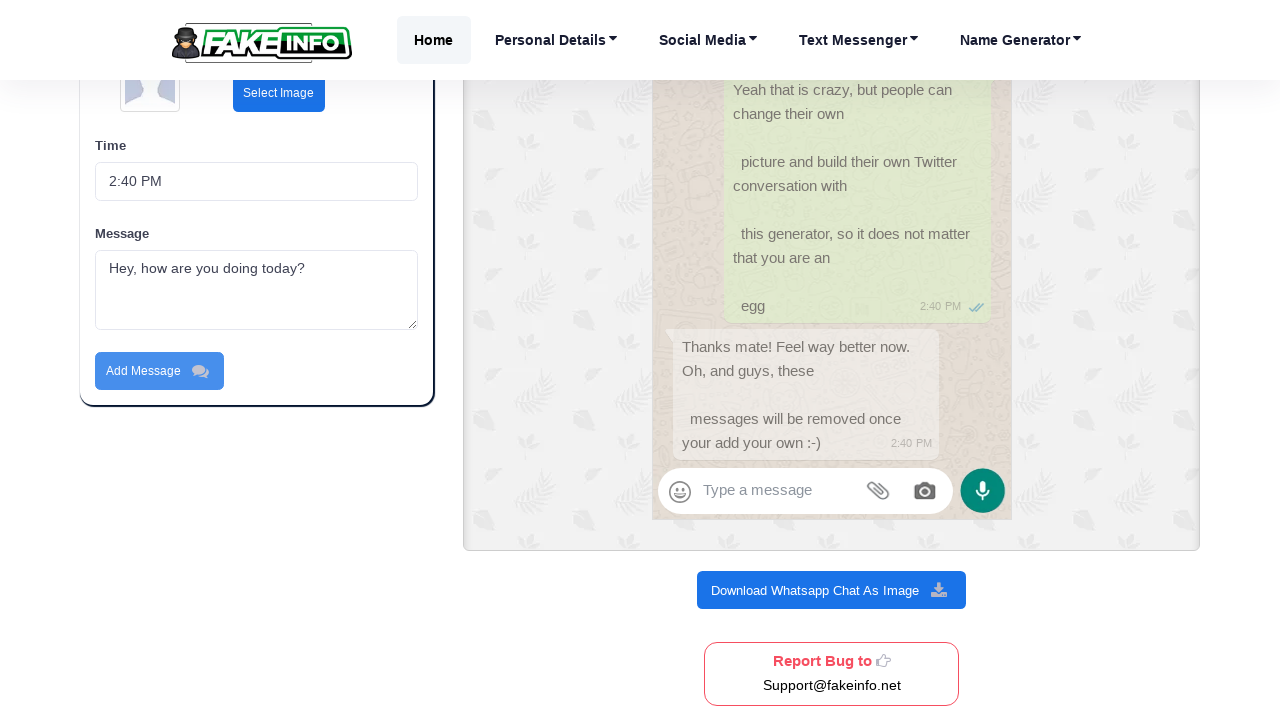

Waited 2 seconds for message to be added to chat
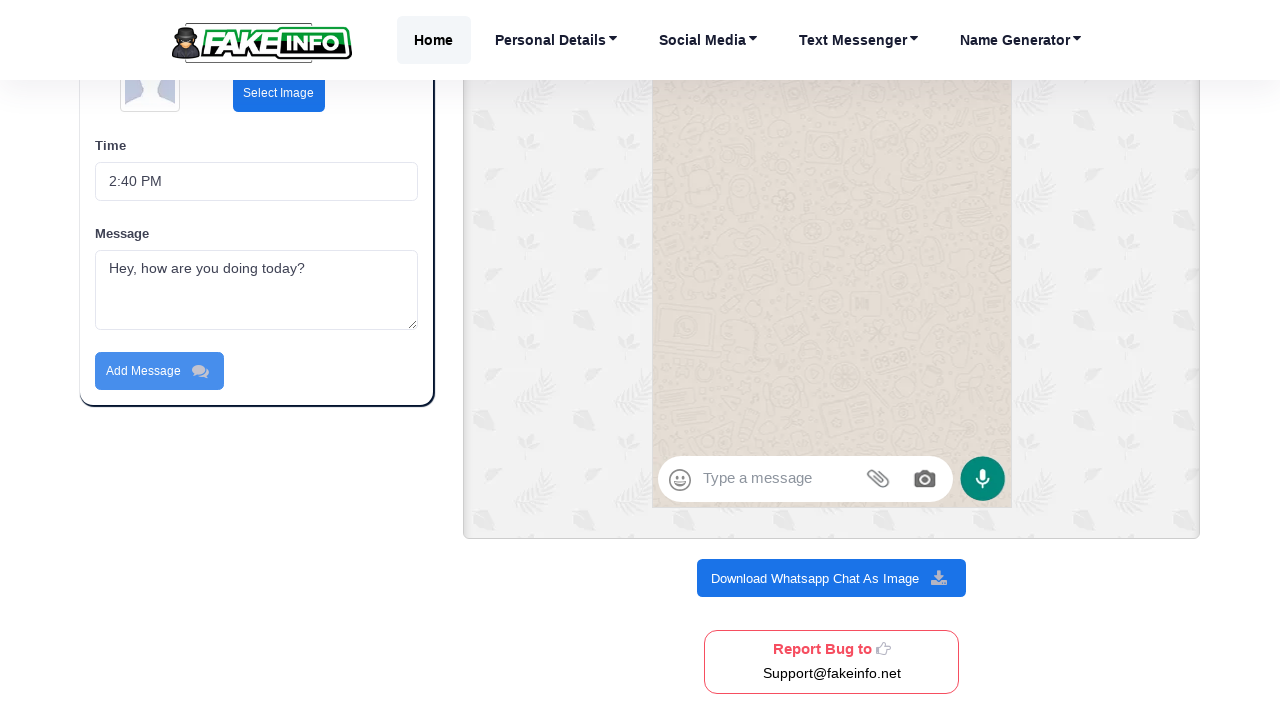

Clicked sender 2 (second person) tab at (230, 699) on #options > div:nth-child(3) > div > div > ul > li:nth-child(2) > a
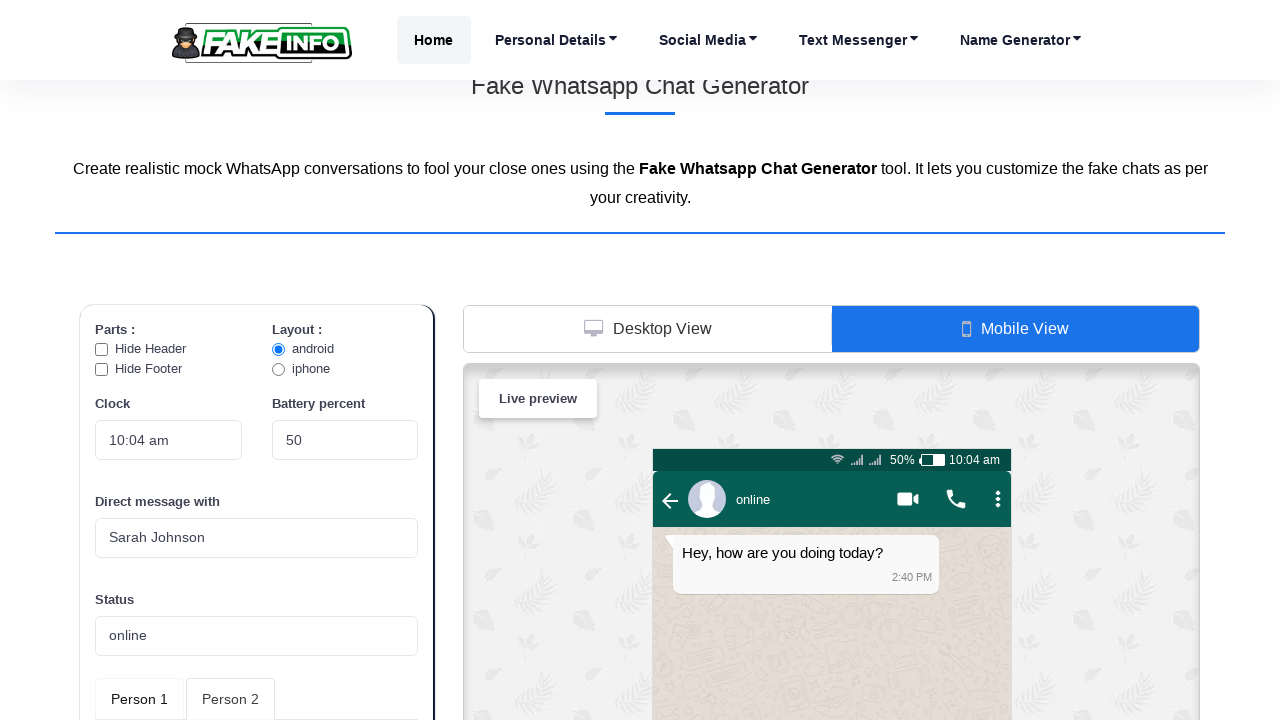

Message field for sender 2 became visible
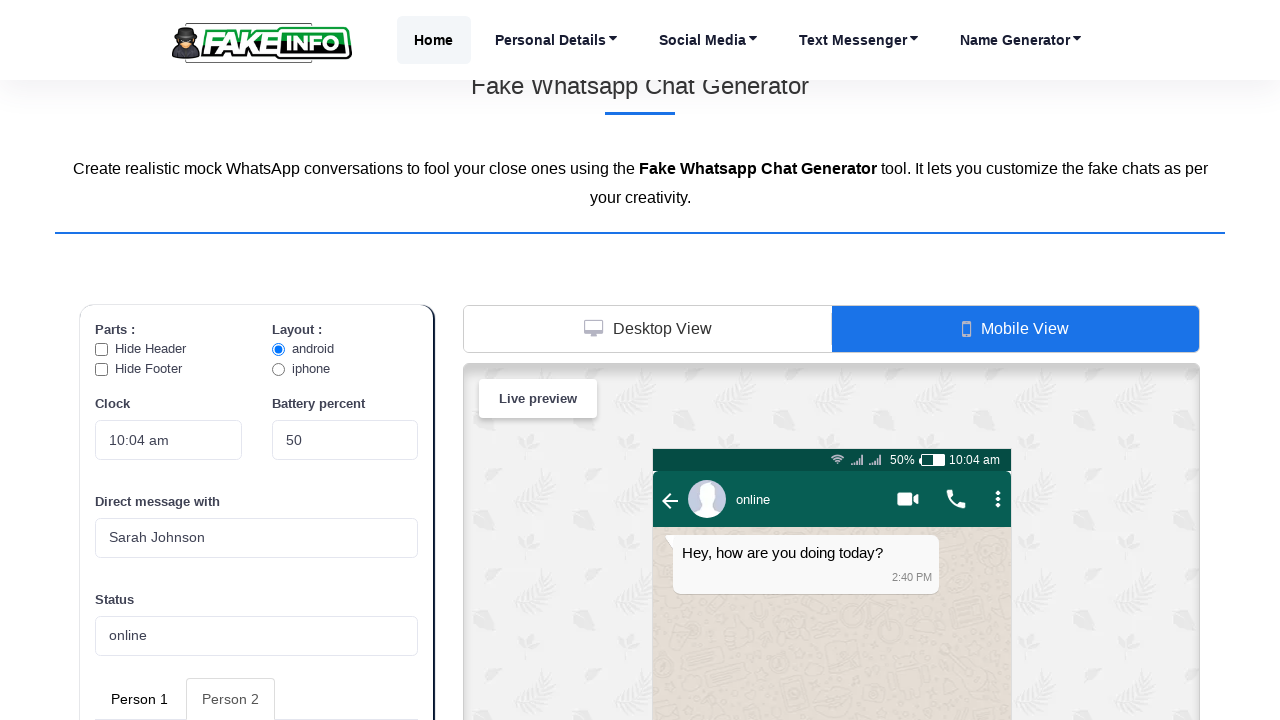

Filled sender 2 message with 'I'm doing great, thanks for asking!' on #profile2_message
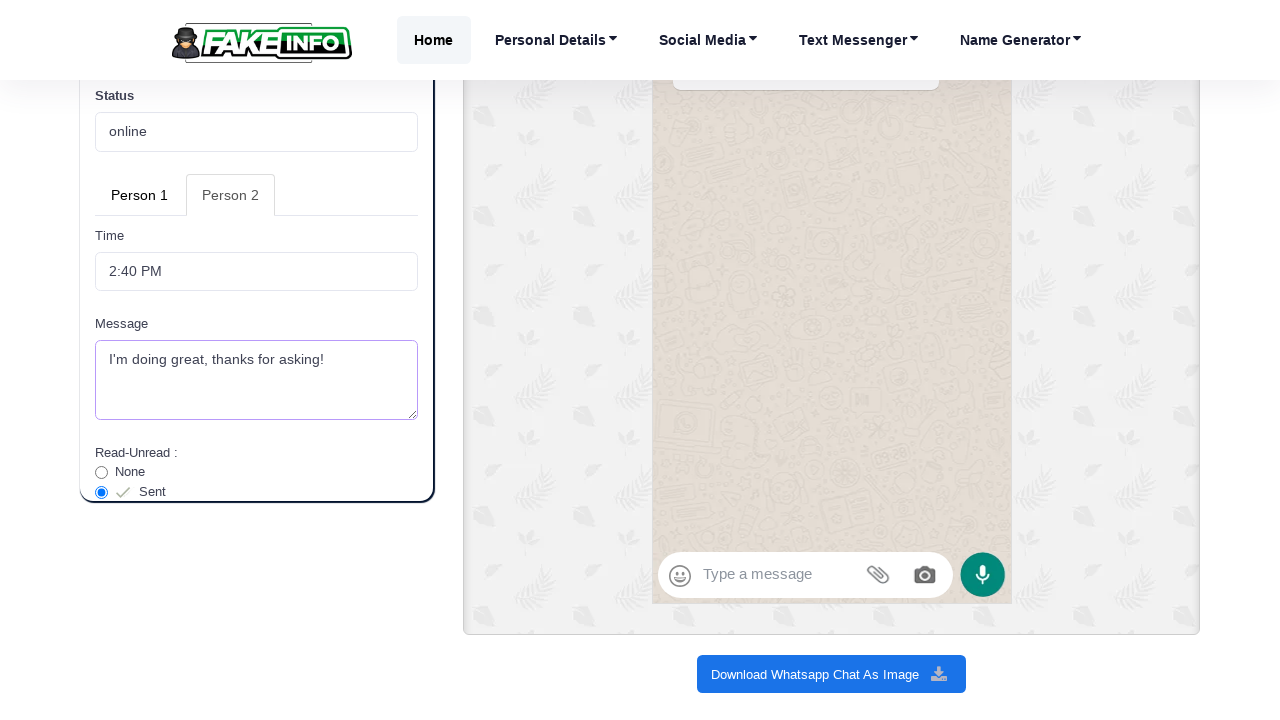

Clicked send button for sender 2 at (160, 467) on #tab-person2 > button
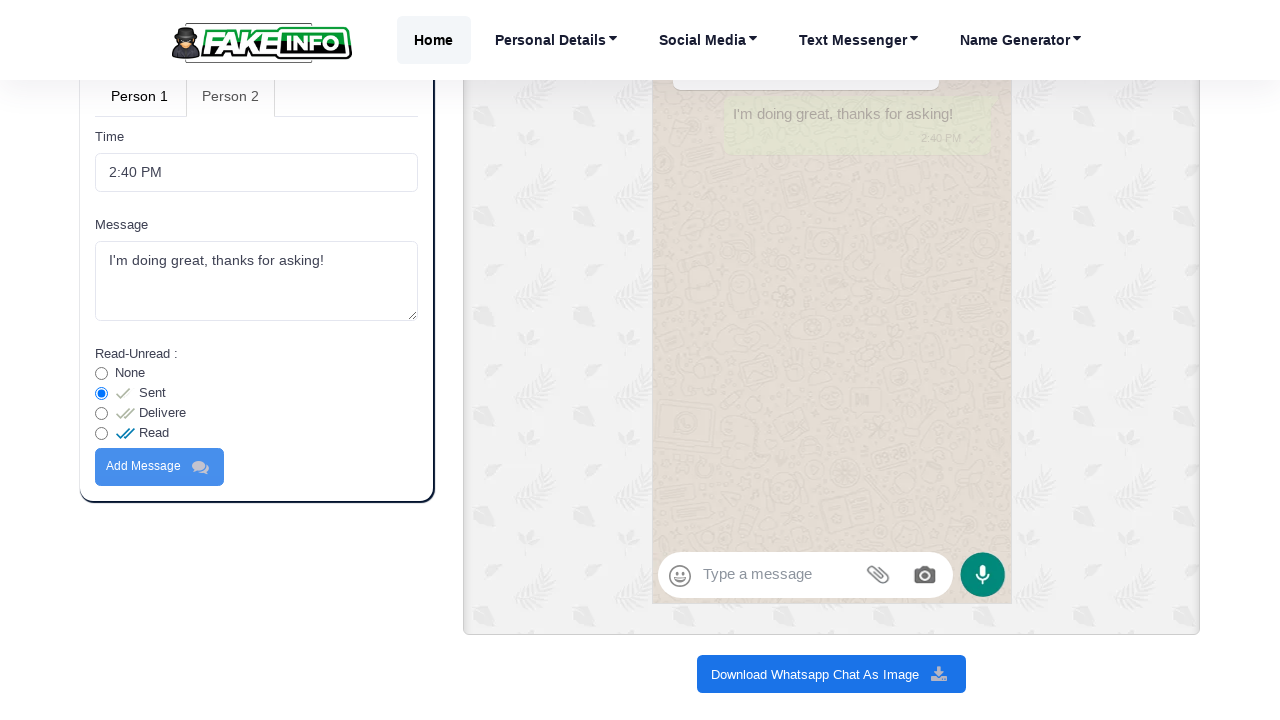

Waited 2 seconds for second message to be added to chat
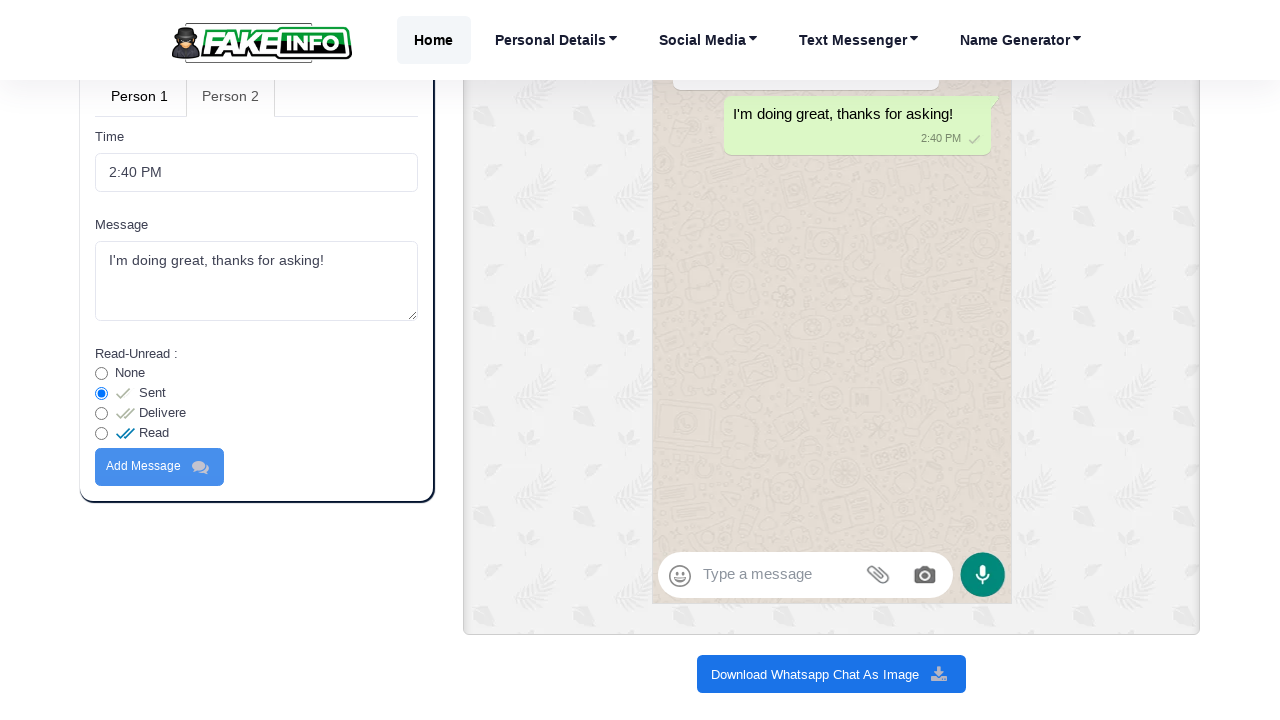

Clicked snapshot button to generate fake WhatsApp chat at (832, 674) on #snapshot
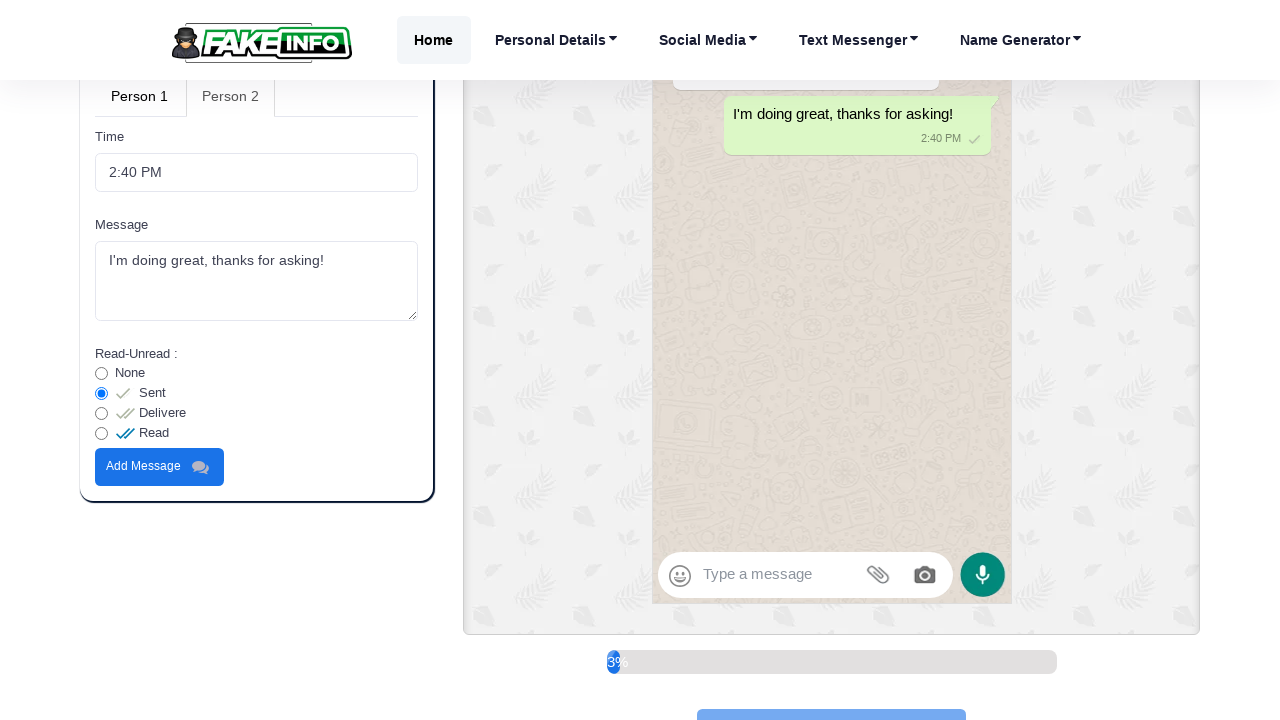

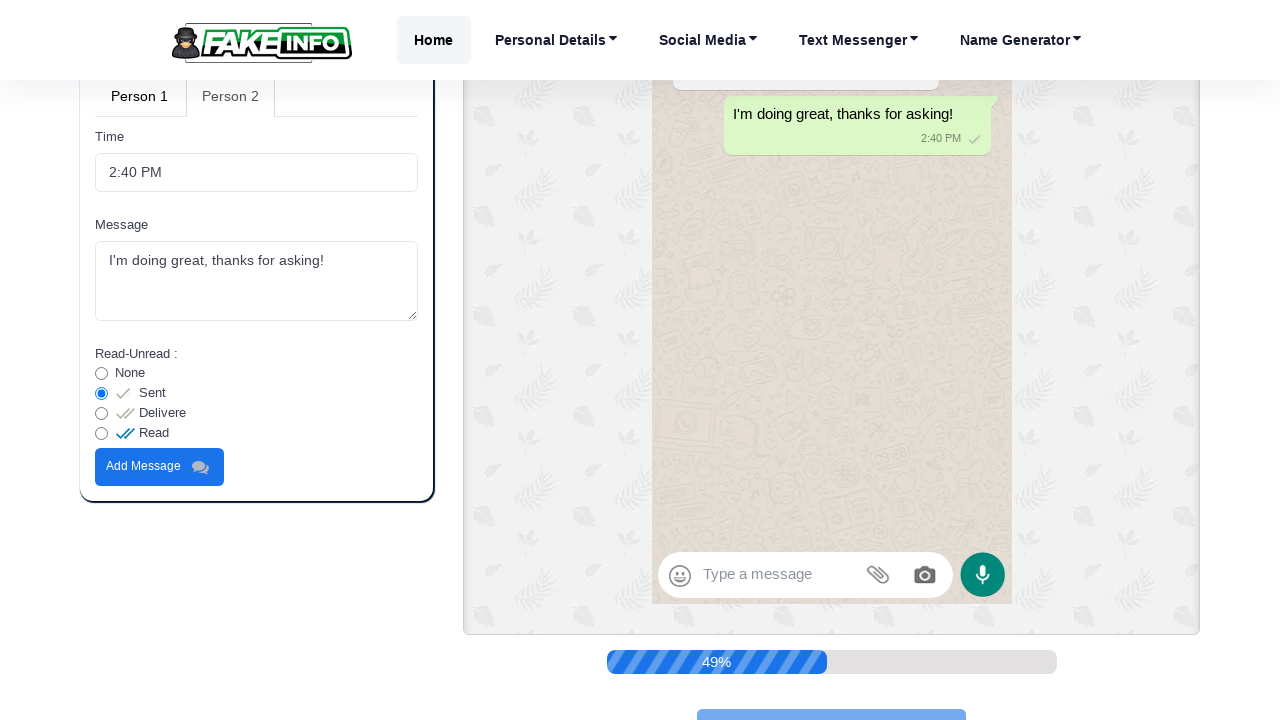